Navigates to YouTube homepage and waits for the page to load

Starting URL: https://youtube.com

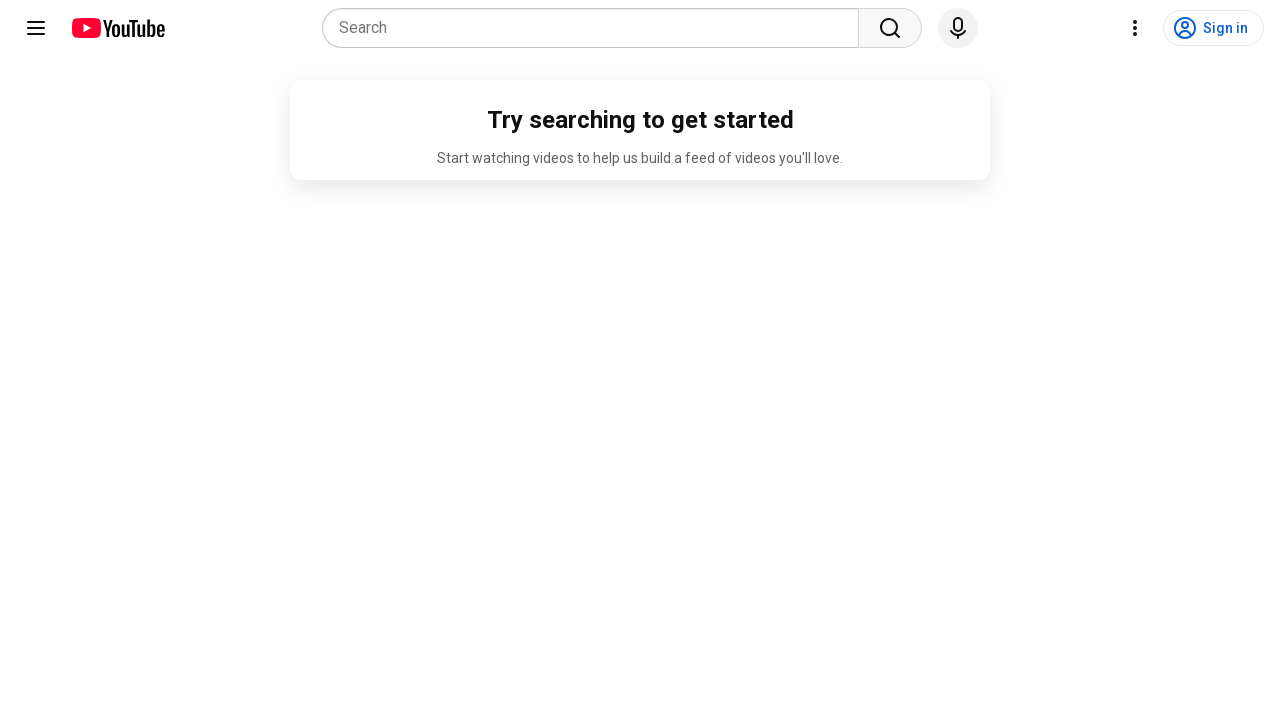

Navigated to YouTube homepage
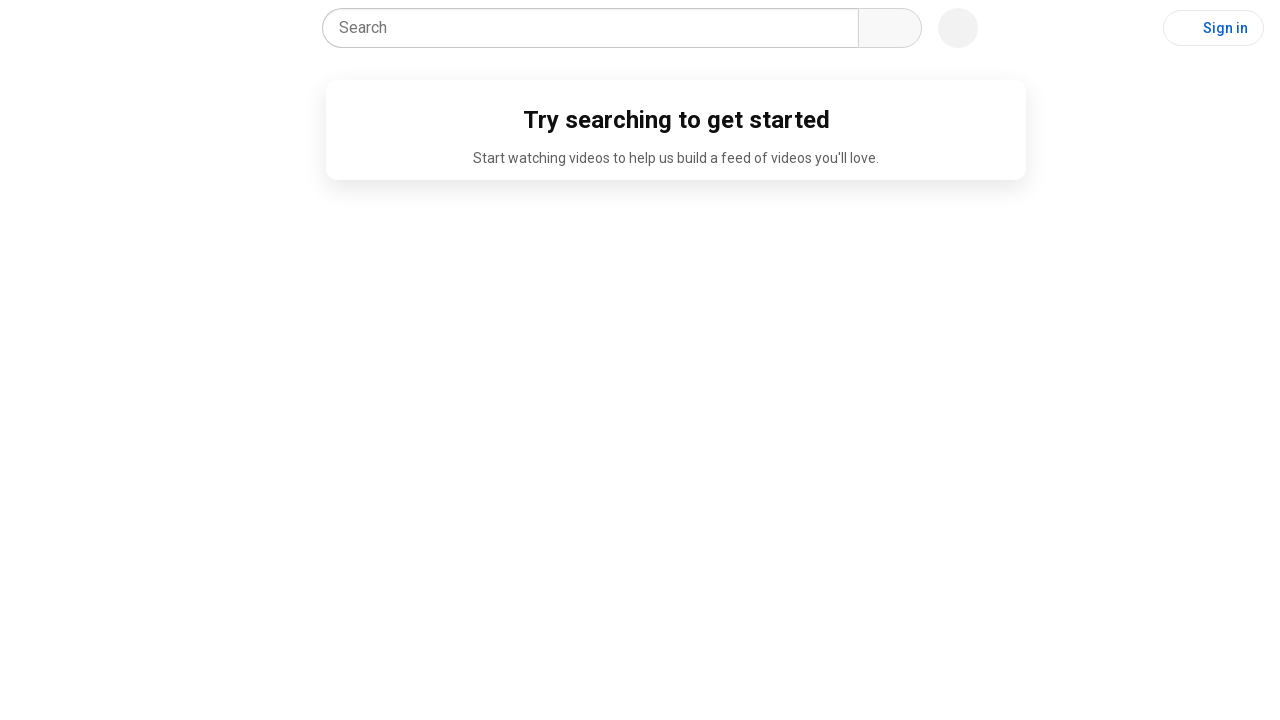

Waited for page to load (domcontentloaded state)
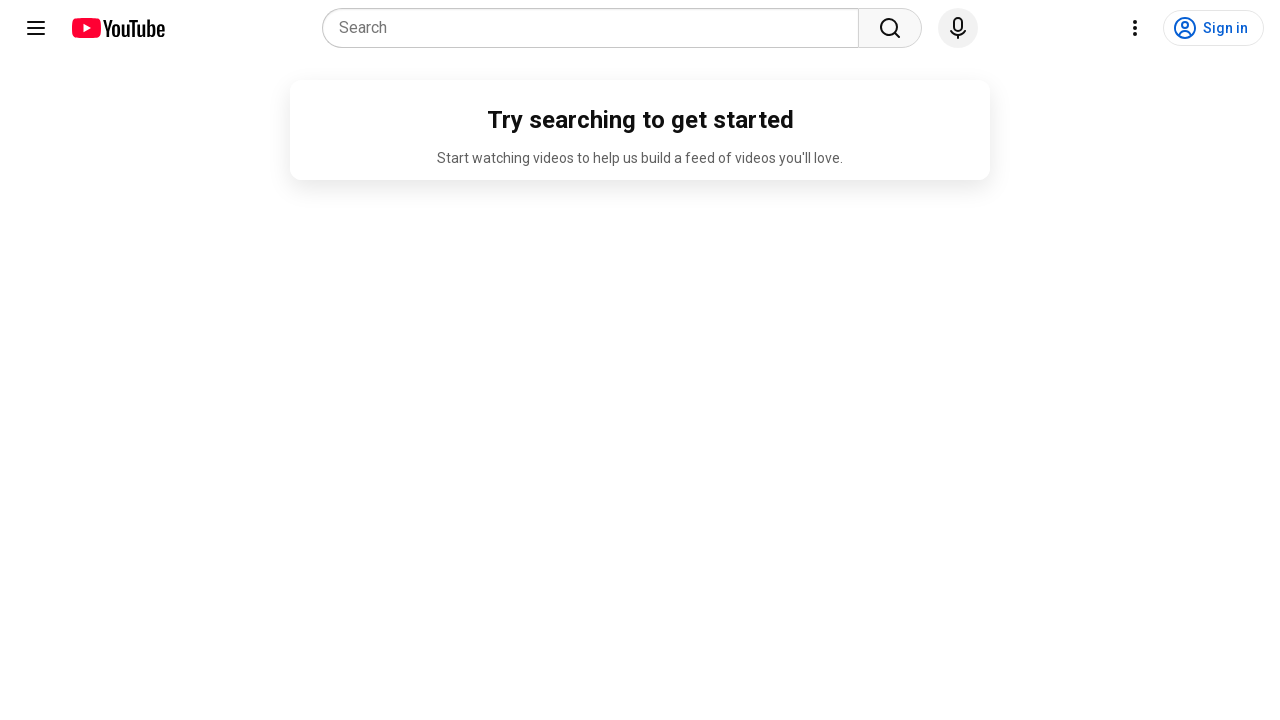

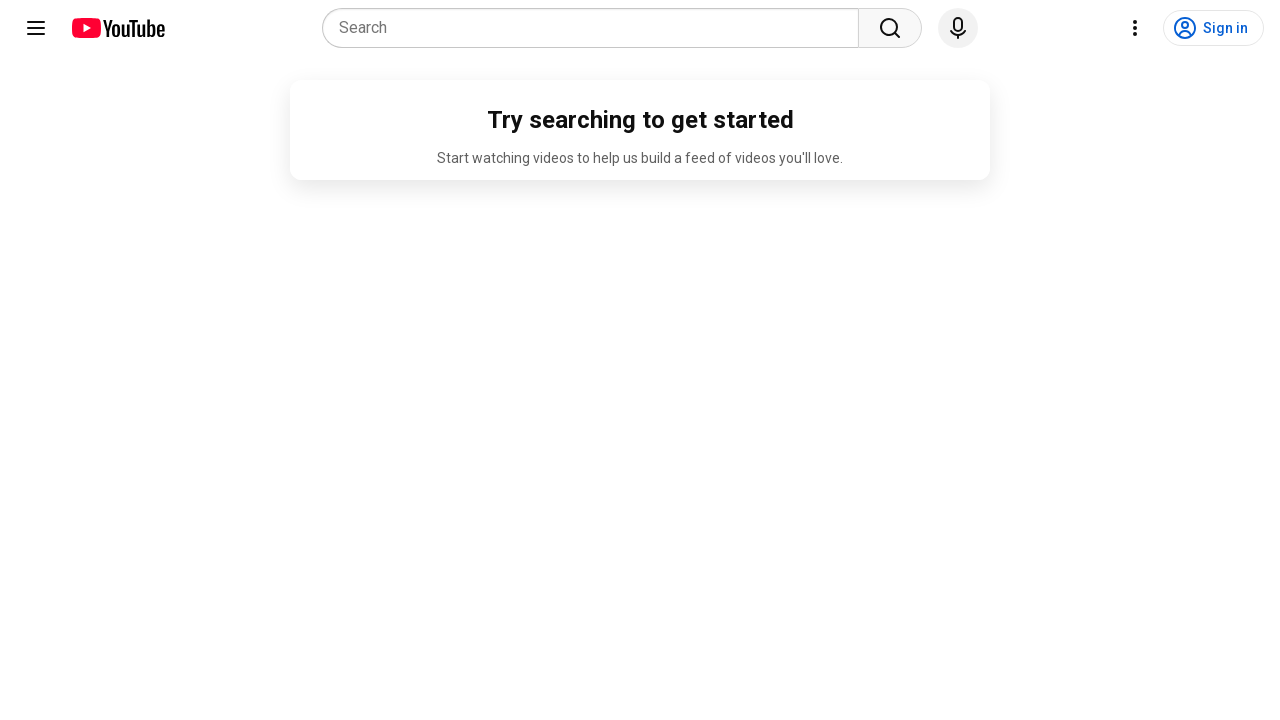